Tests web table handling by locating table rows and columns, counting them, and extracting data from a specific row in a course table.

Starting URL: https://rahulshettyacademy.com/AutomationPractice/

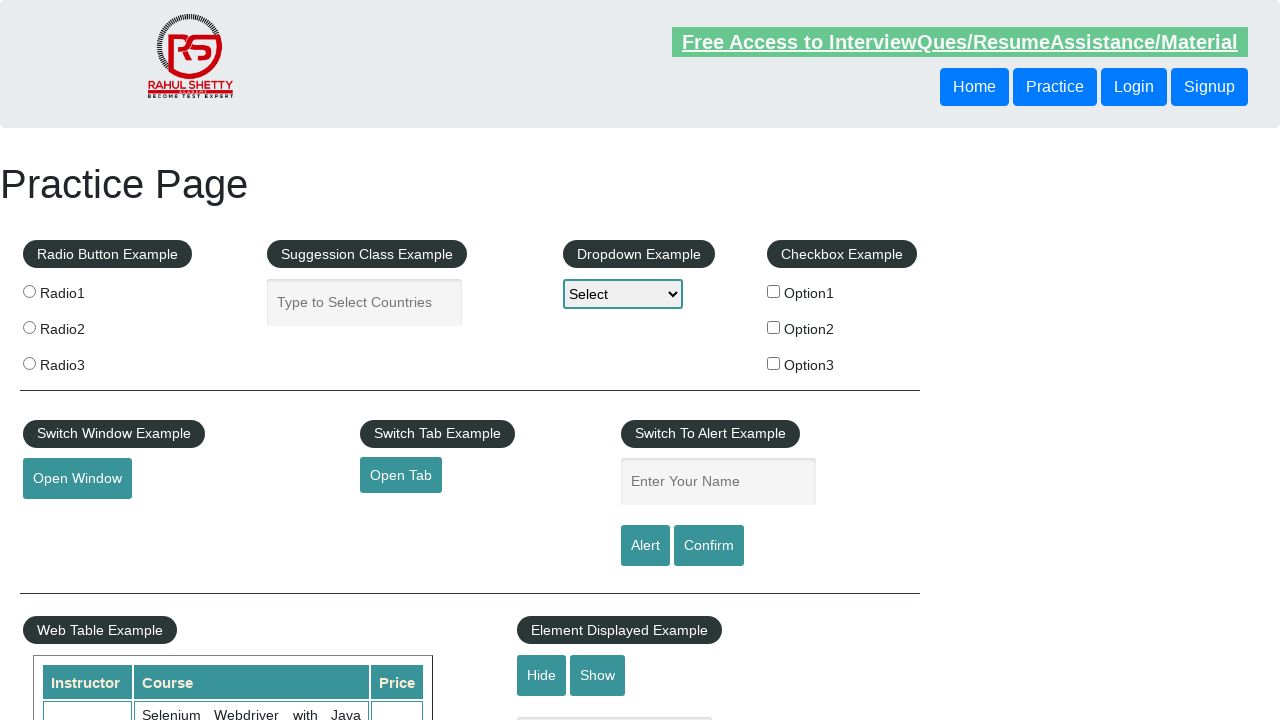

Waited for course table to be present
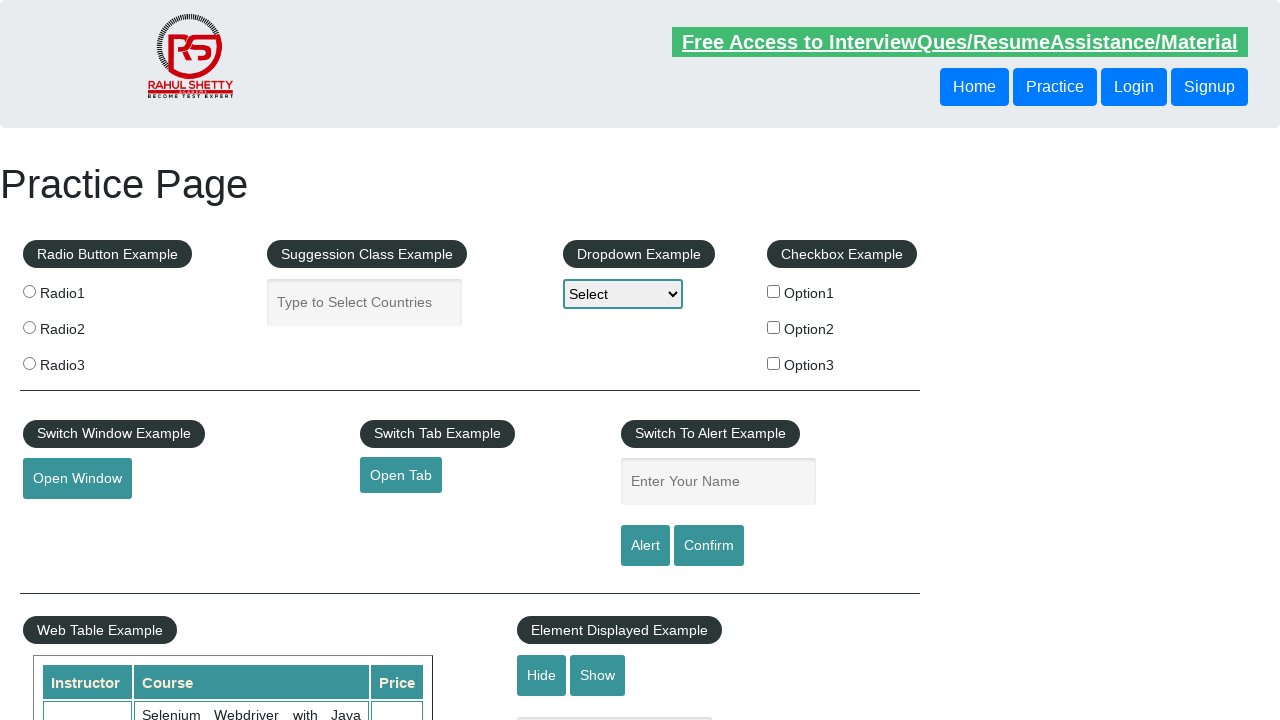

Located all table rows - found 11 rows
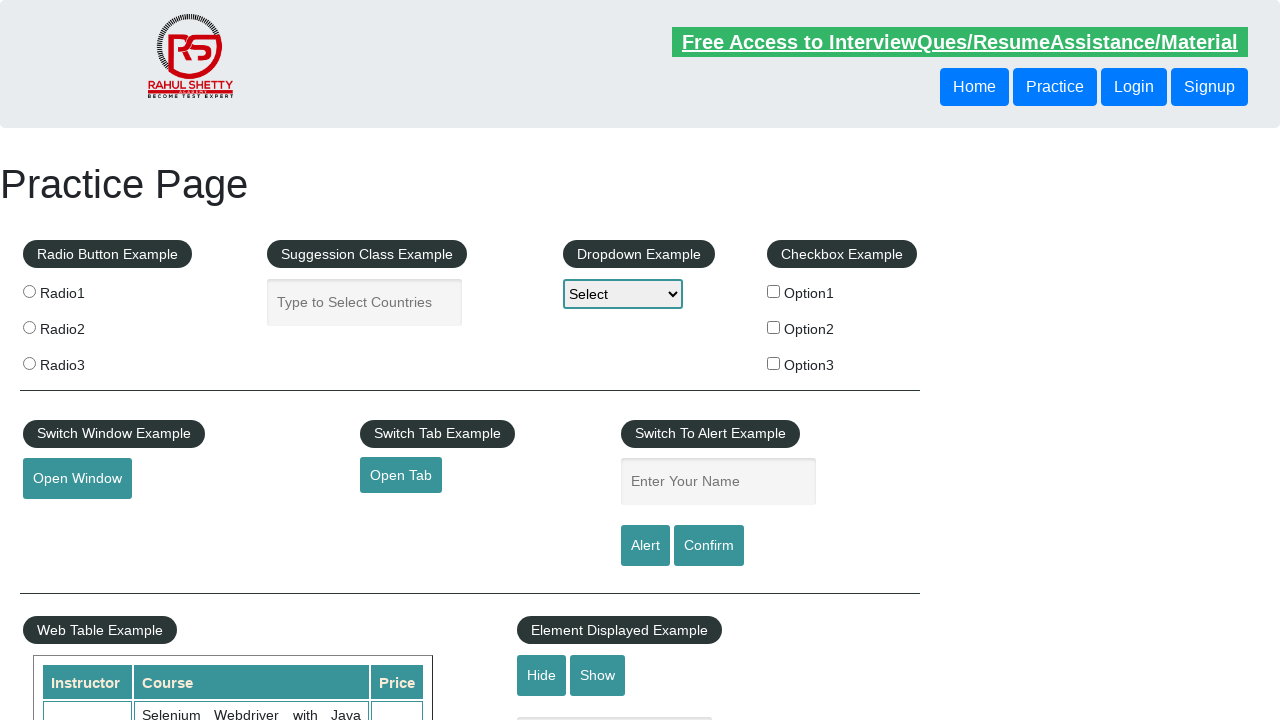

Verified that table rows are not empty
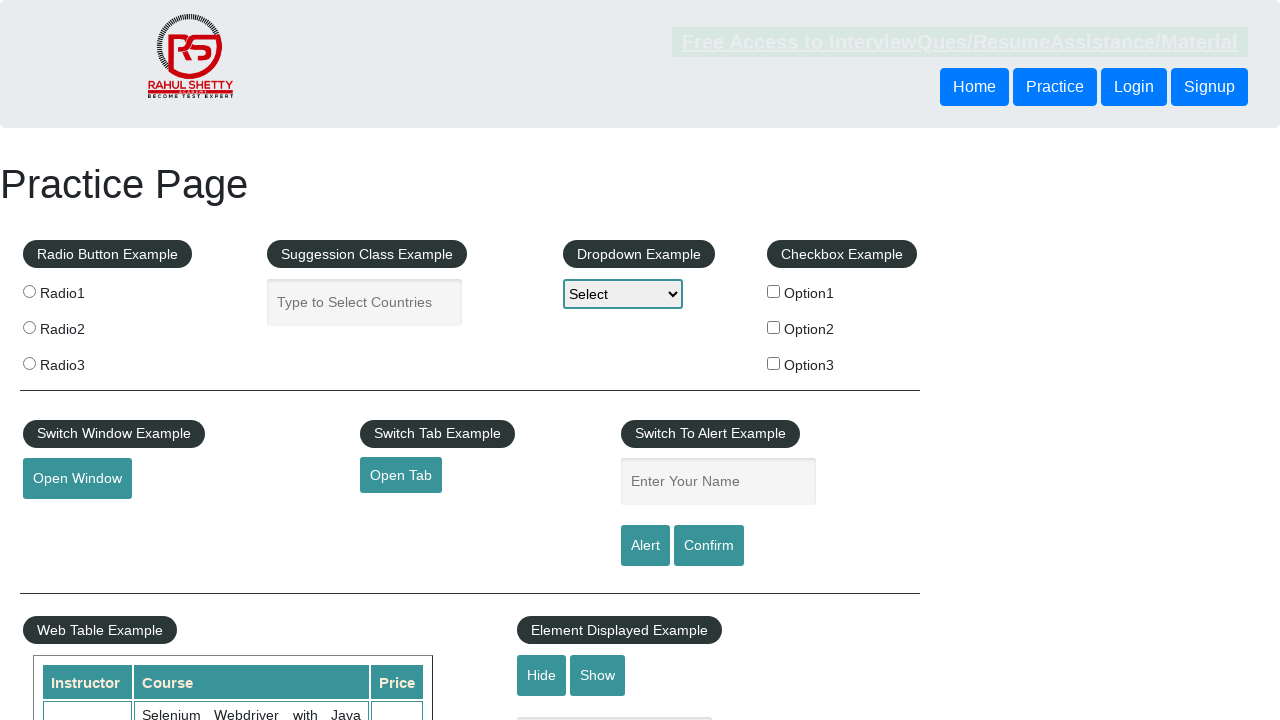

Located all table columns - found 3 columns
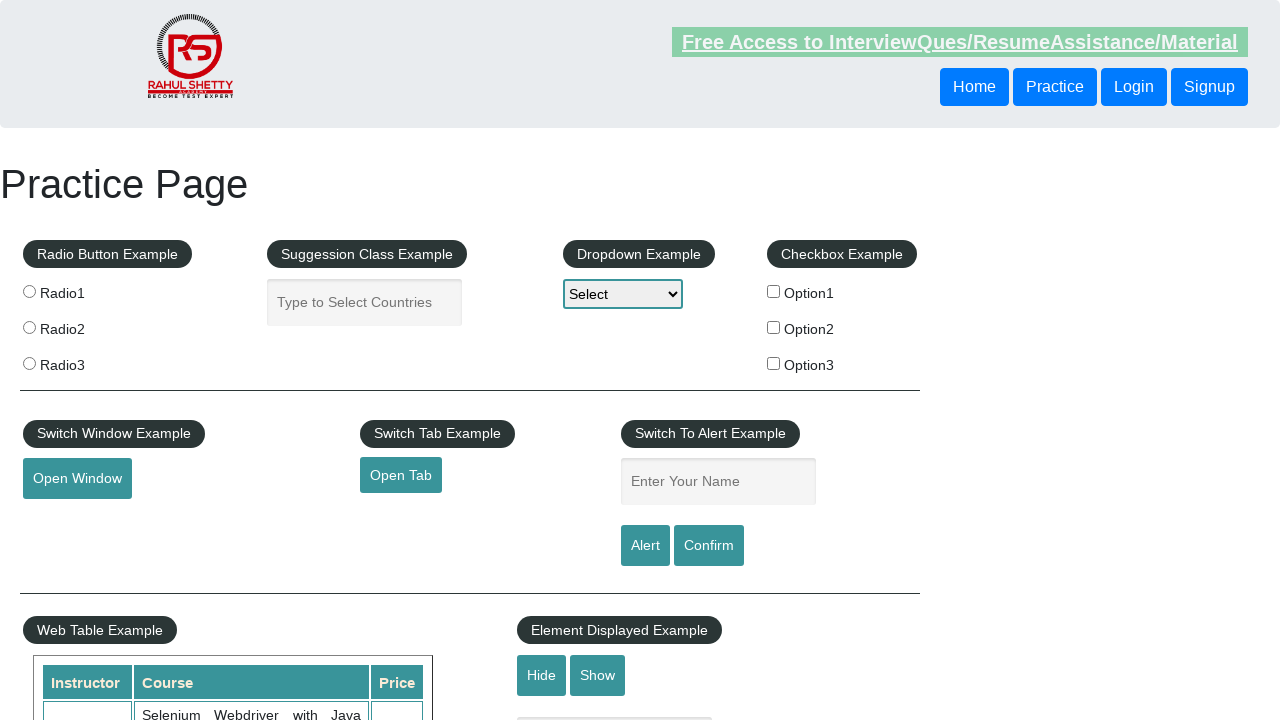

Verified that table columns are not empty
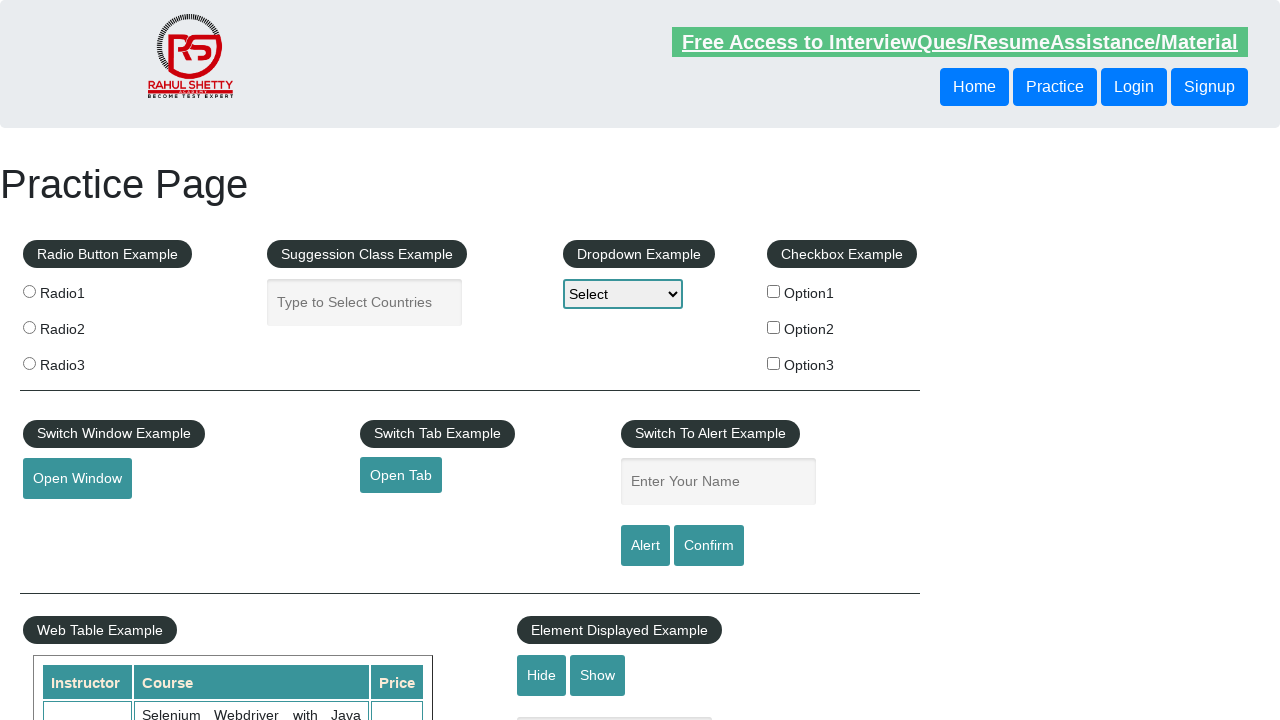

Located the 3rd row in the table
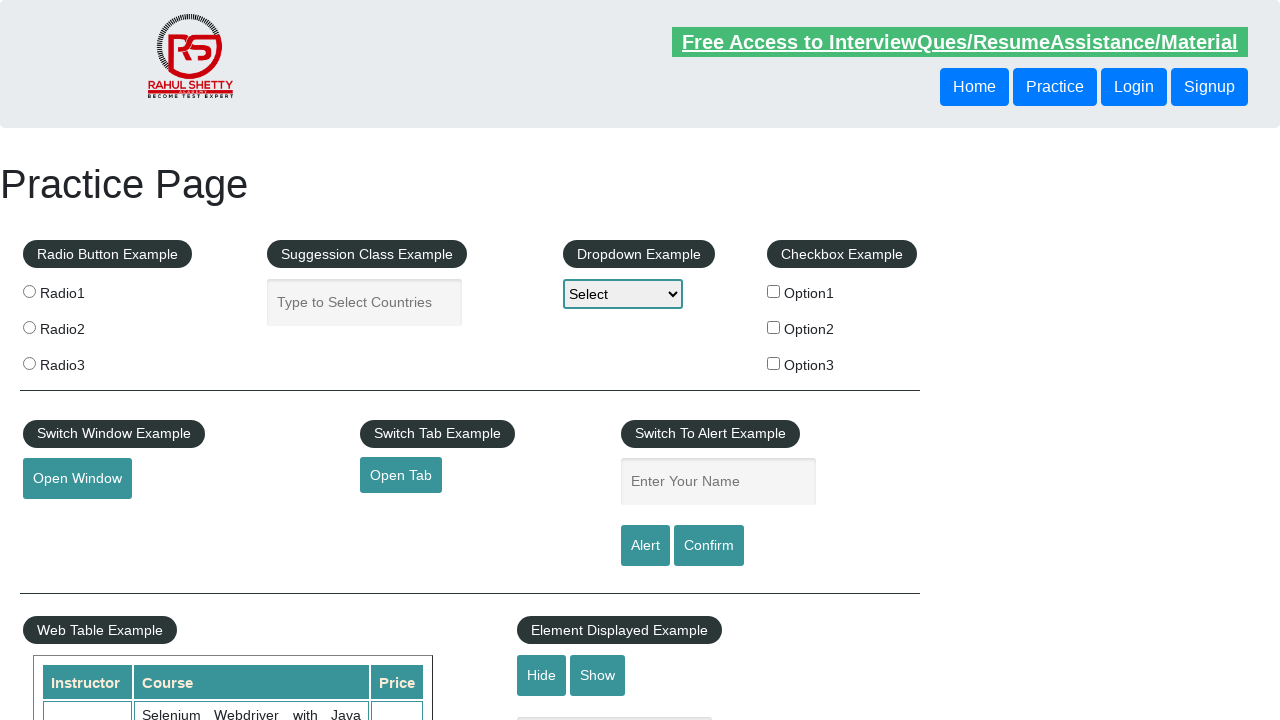

Waited for the 3rd row to be ready
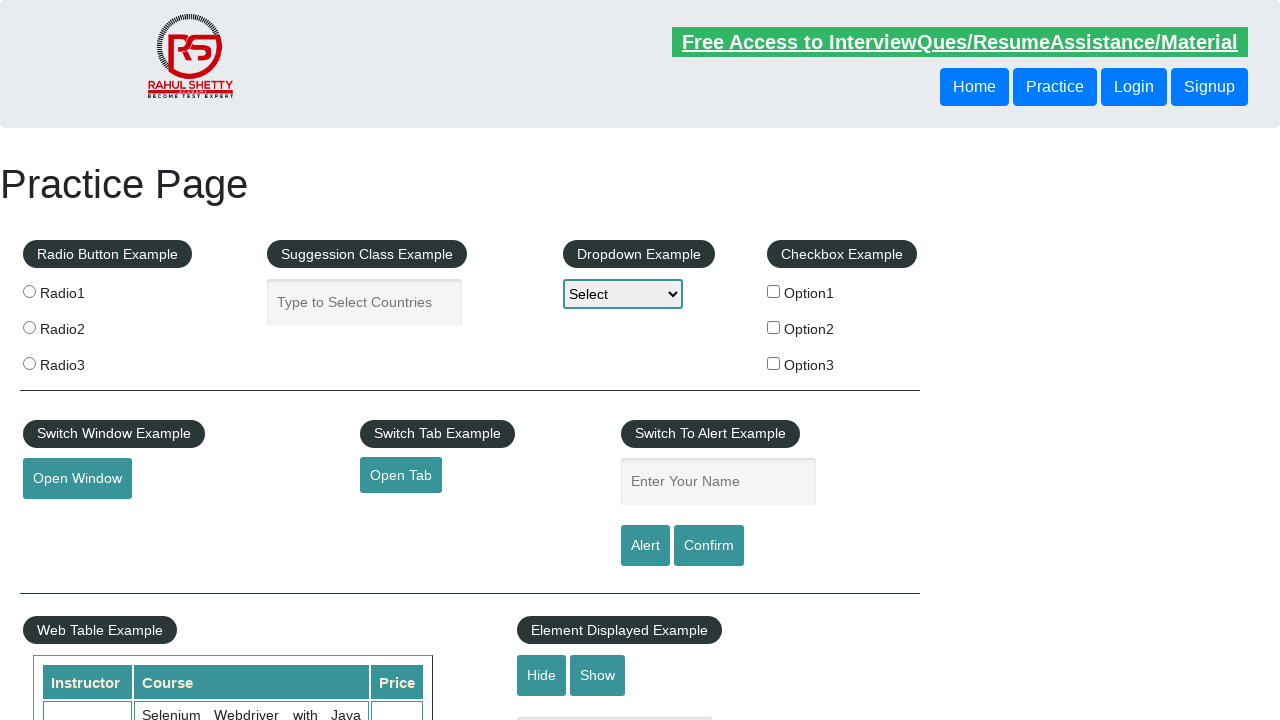

Located all data cells in the 3rd row - found 3 cells
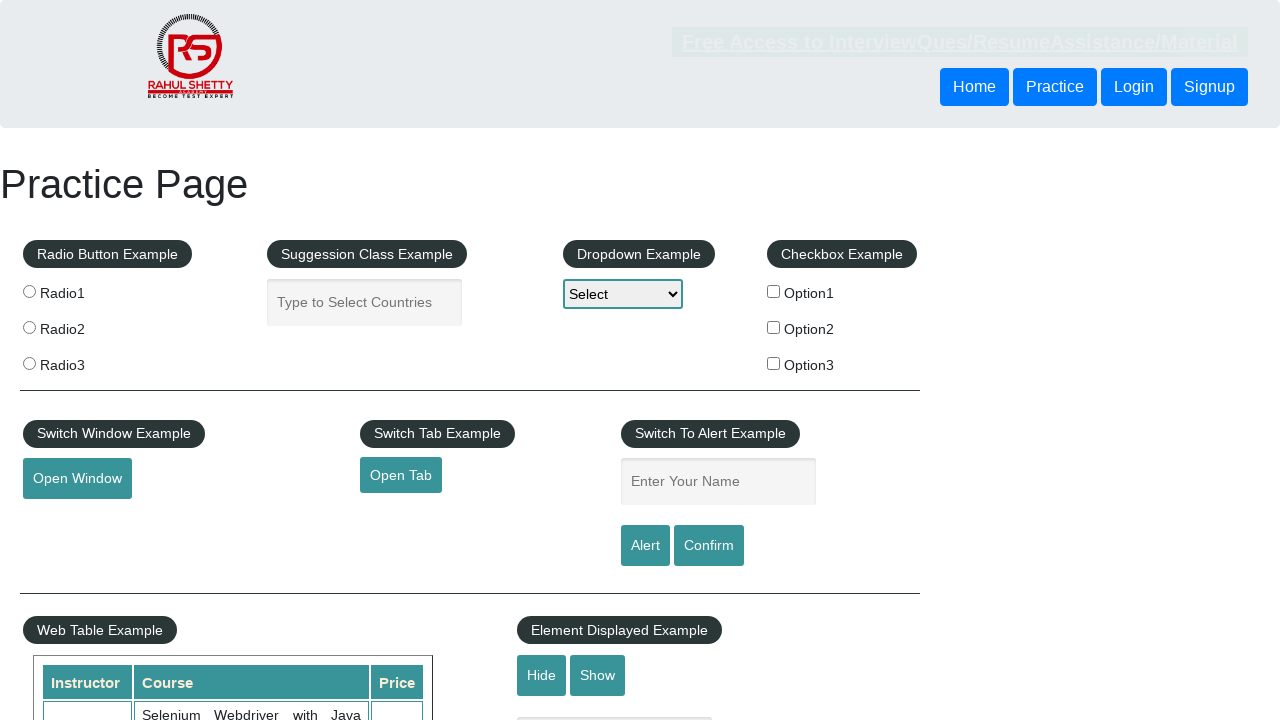

Extracted cell data: Rahul Shetty
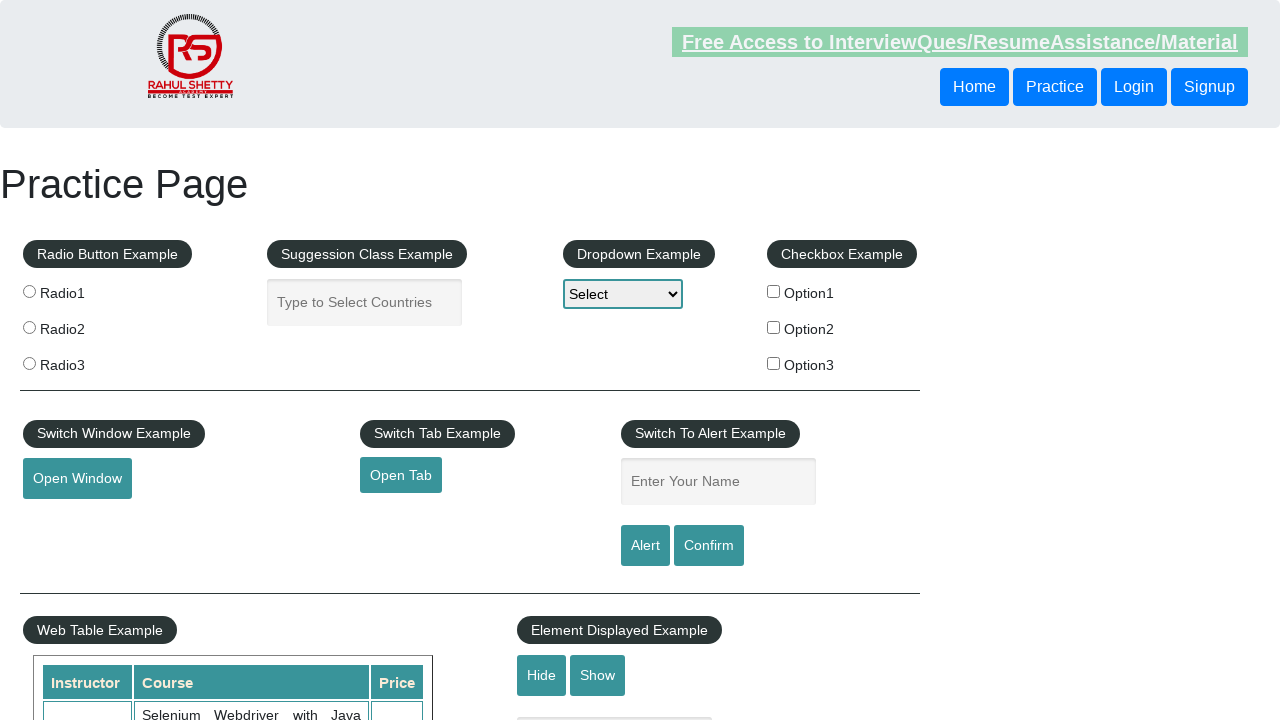

Extracted cell data: Learn SQL in Practical + Database Testing from Scratch
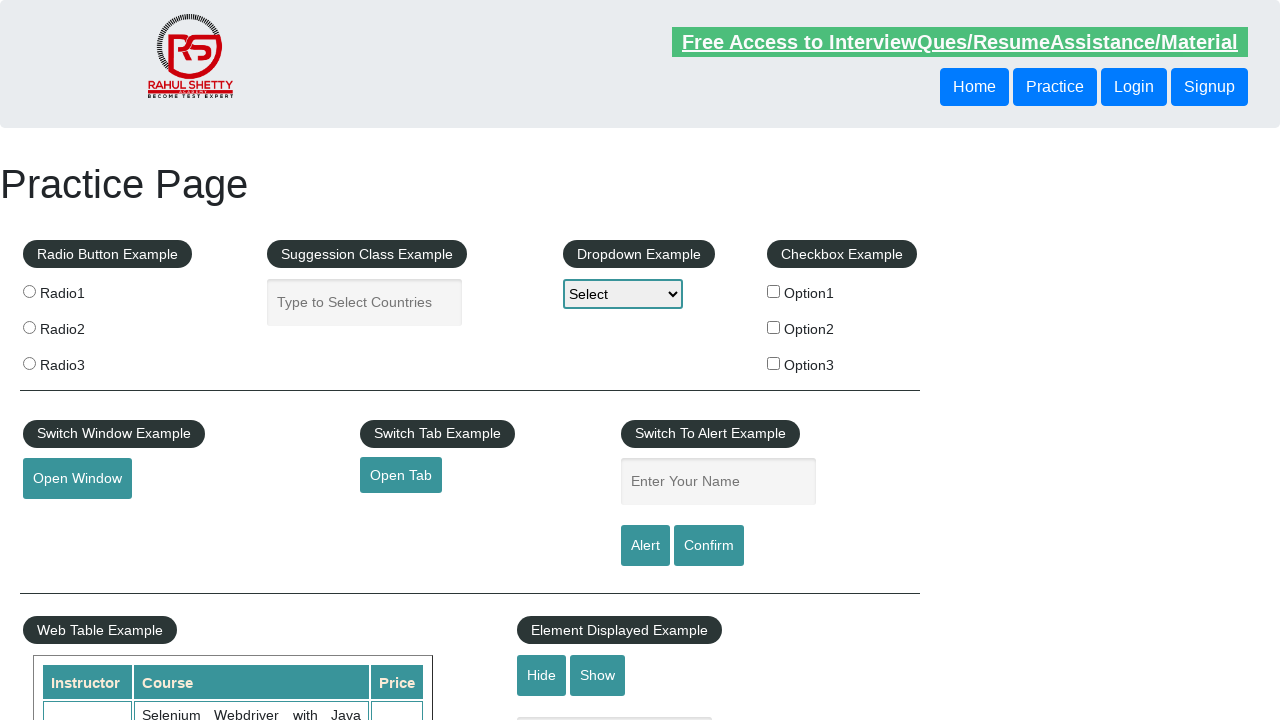

Extracted cell data: 25
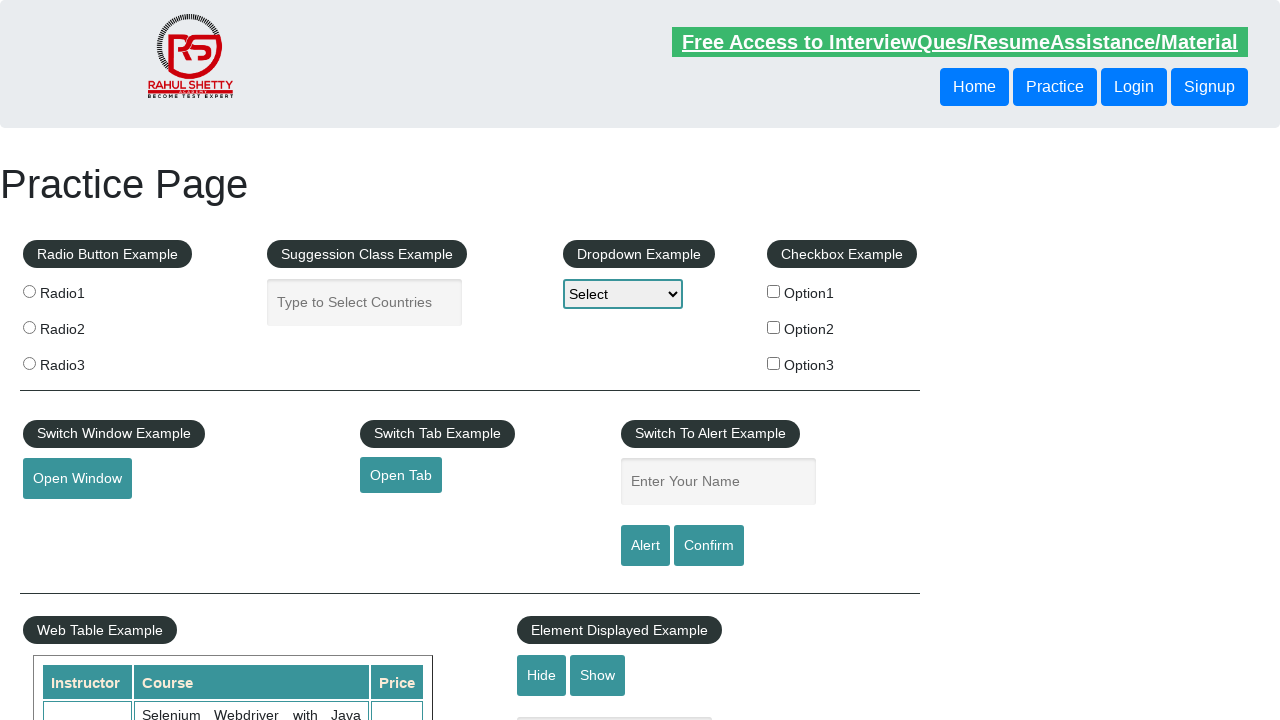

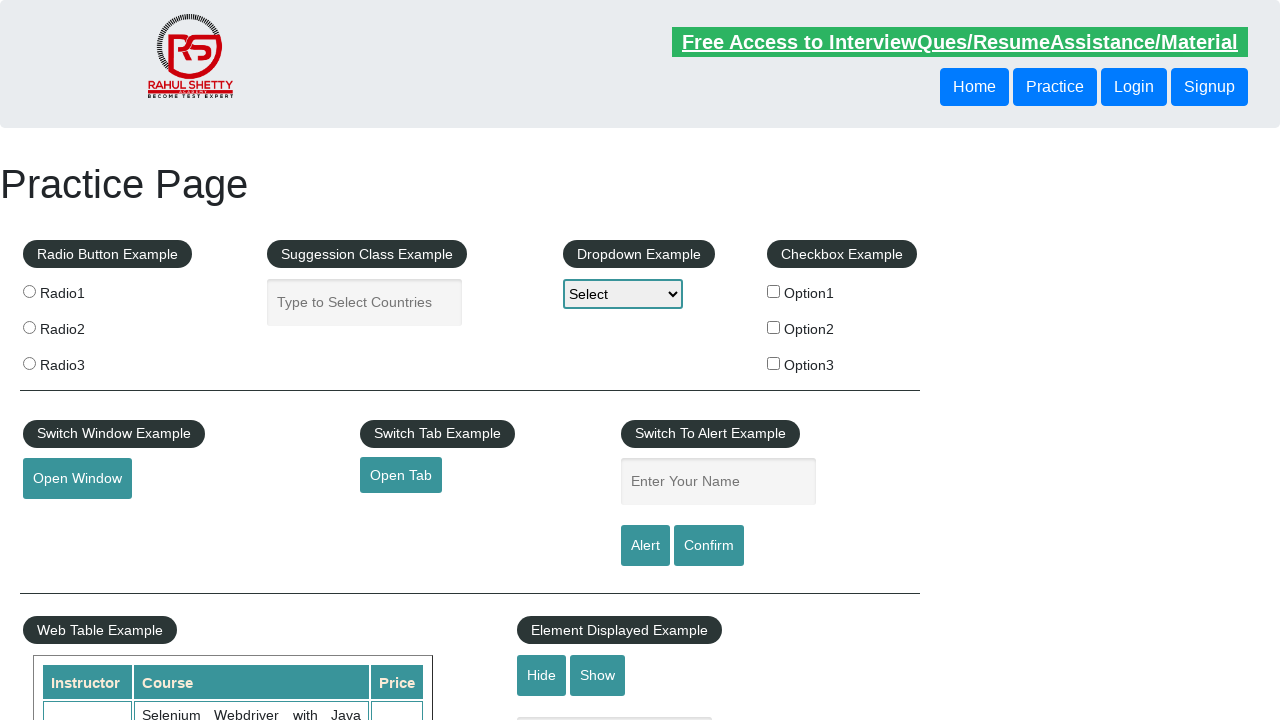